Tests the E-Prime checker application by entering text, clicking the check button, and verifying the word count, discouraged word count, and possible violation count results.

Starting URL: https://www.exploratorytestingacademy.com/app/

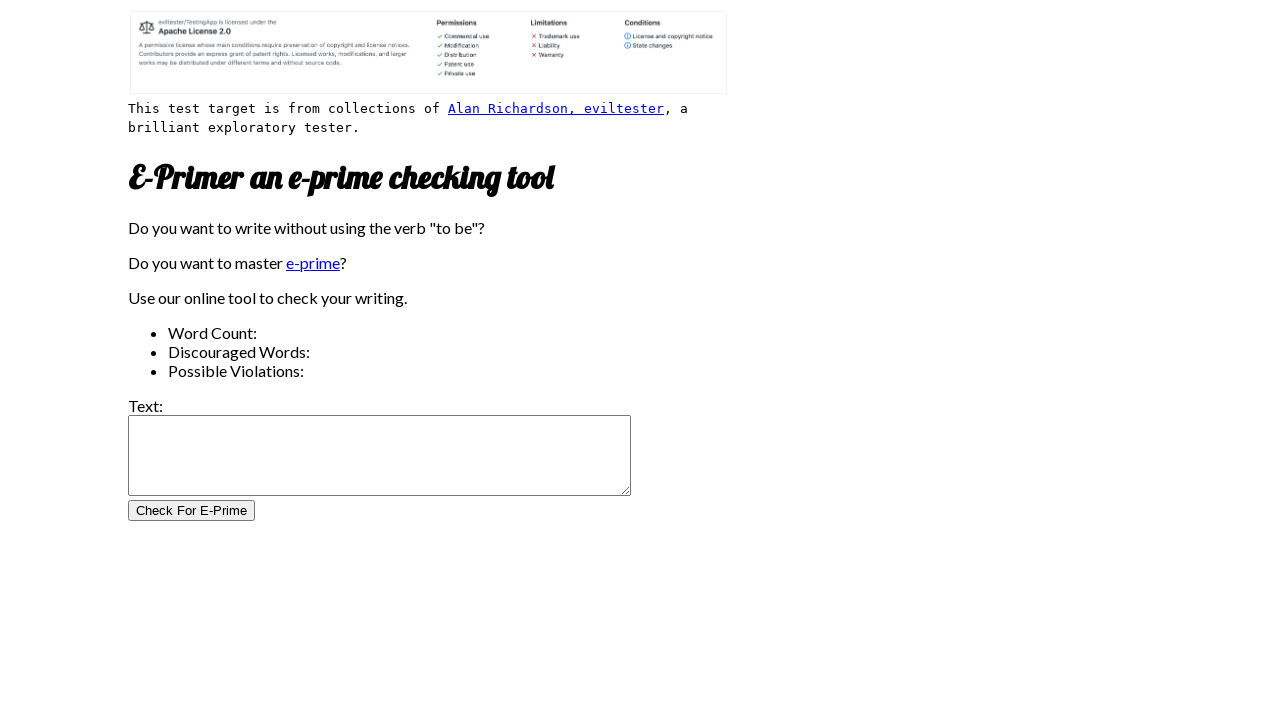

Filled input text area with test text: 'To be or not to be - Hamlet's dilemma' on #inputtext
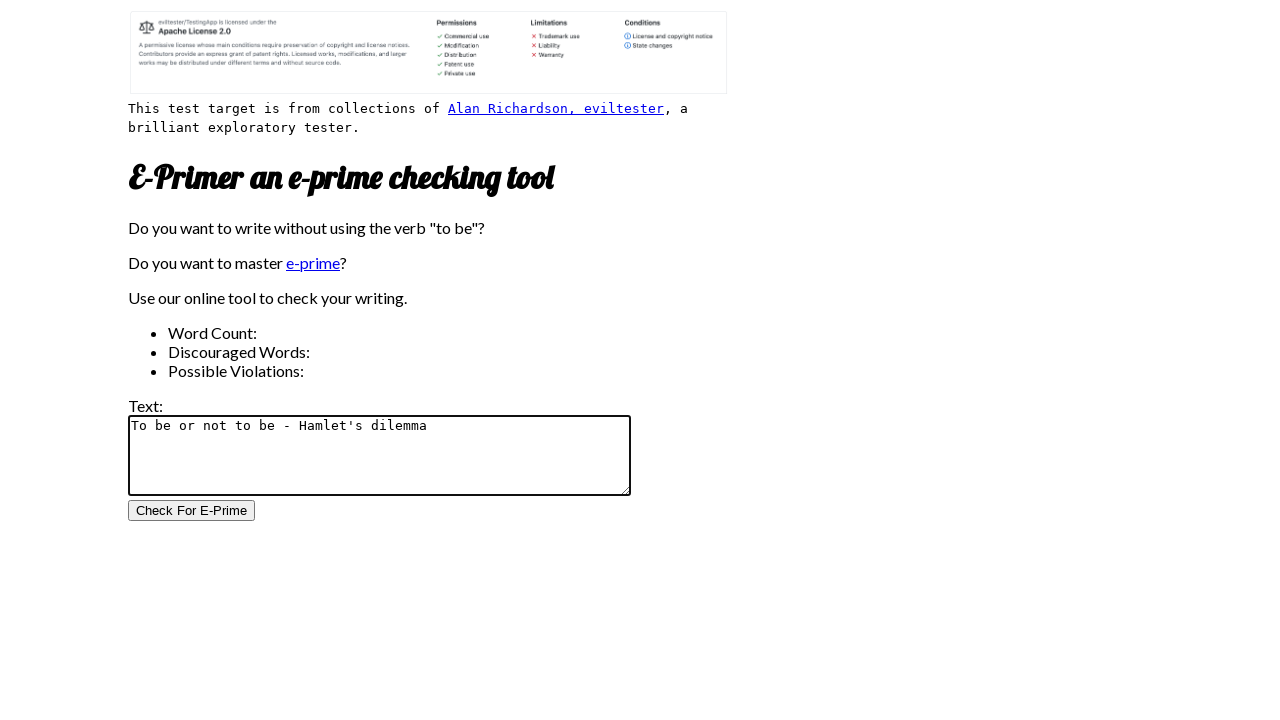

Clicked the Check for E-Prime button at (192, 511) on #CheckForEPrimeButton
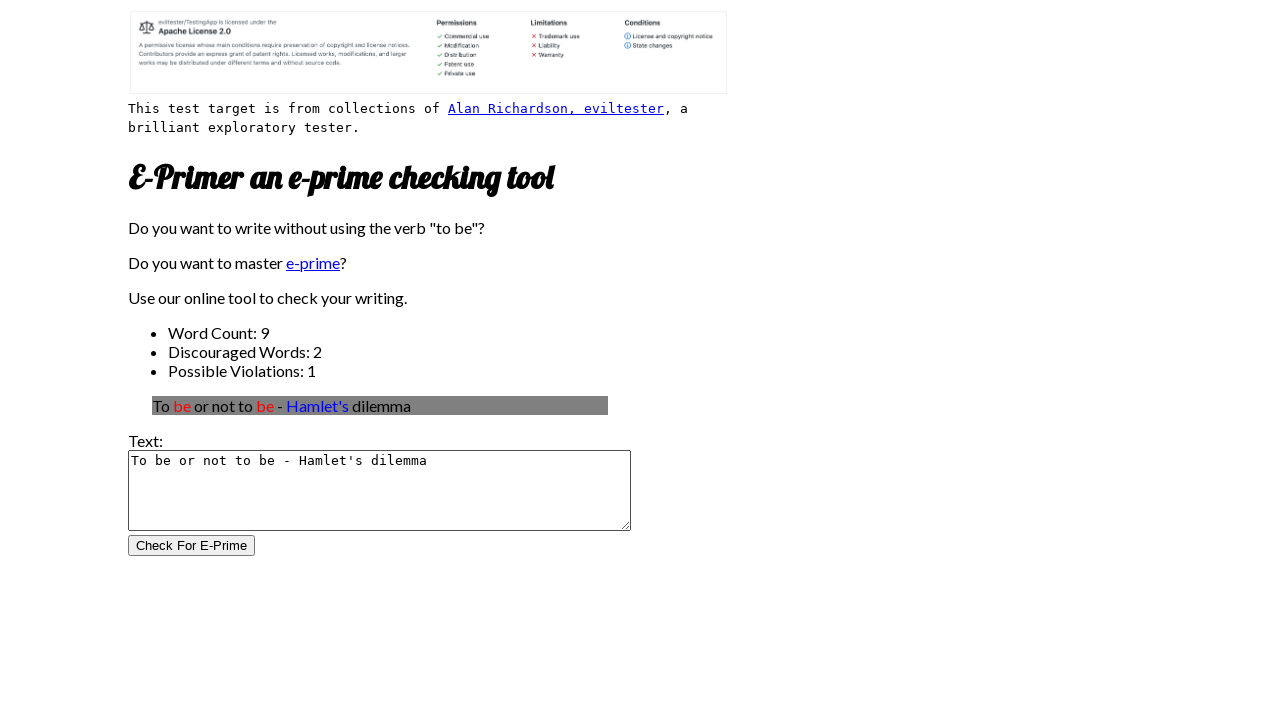

Word count results appeared on page
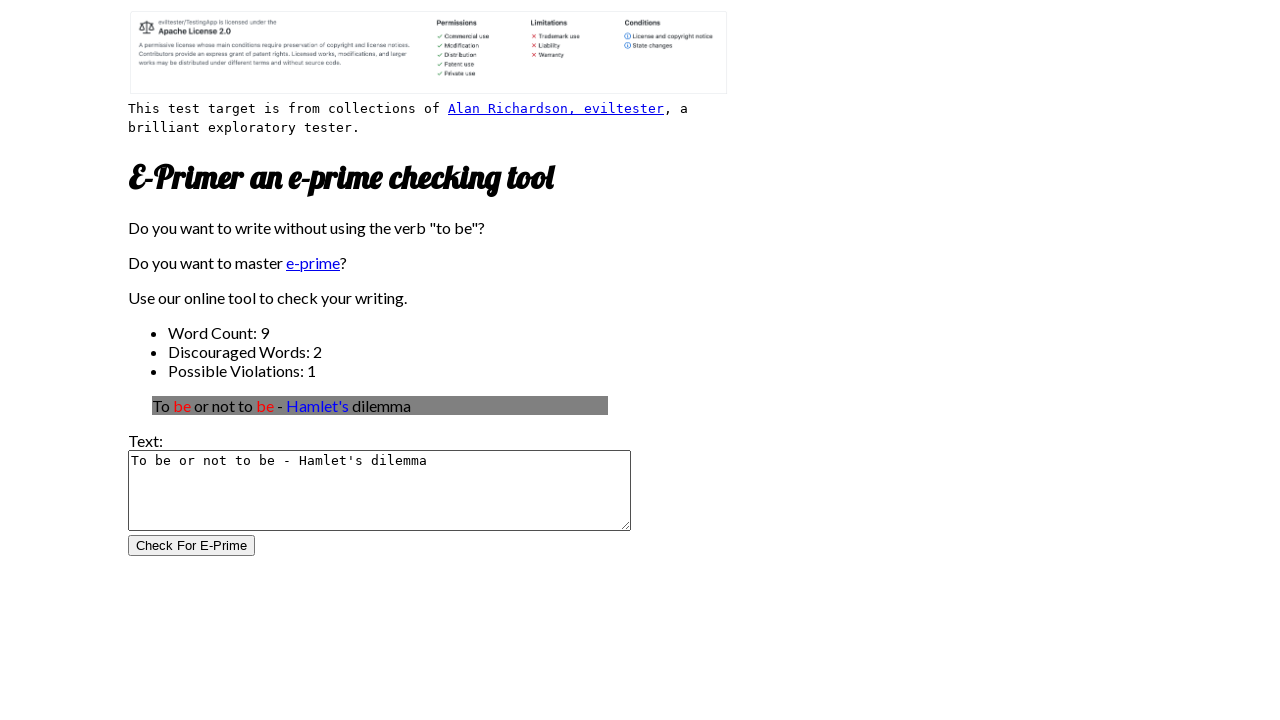

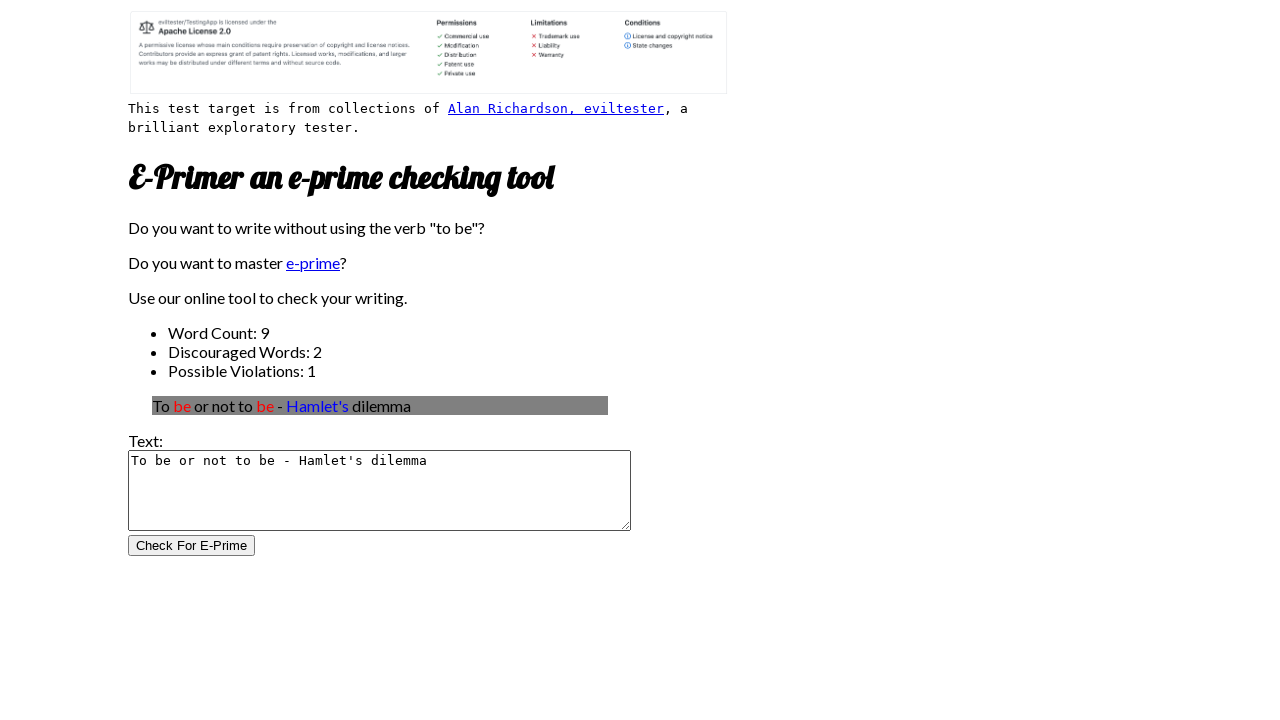